Tests a text box form by filling in full name, email, current address, and permanent address fields with generated data, then submitting and verifying the output contains the entered information.

Starting URL: https://demoqa.com/text-box

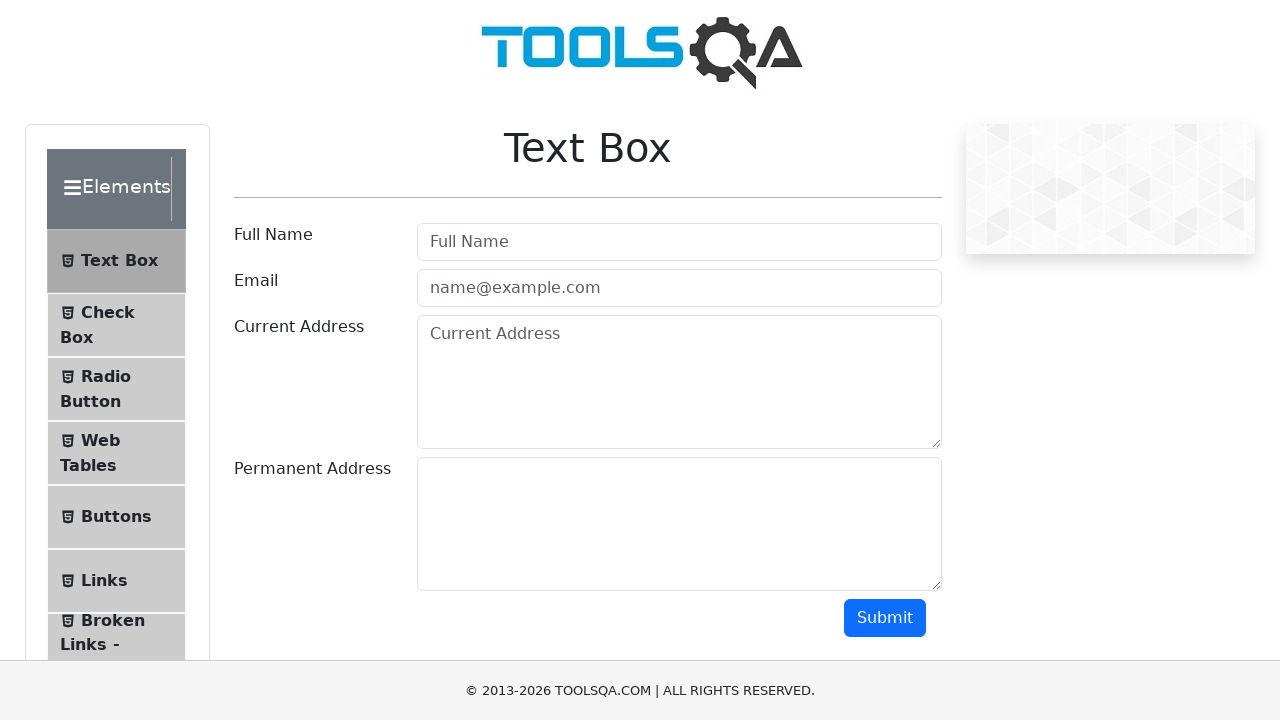

Filled full name field with 'Jennifer Morrison' on #userName
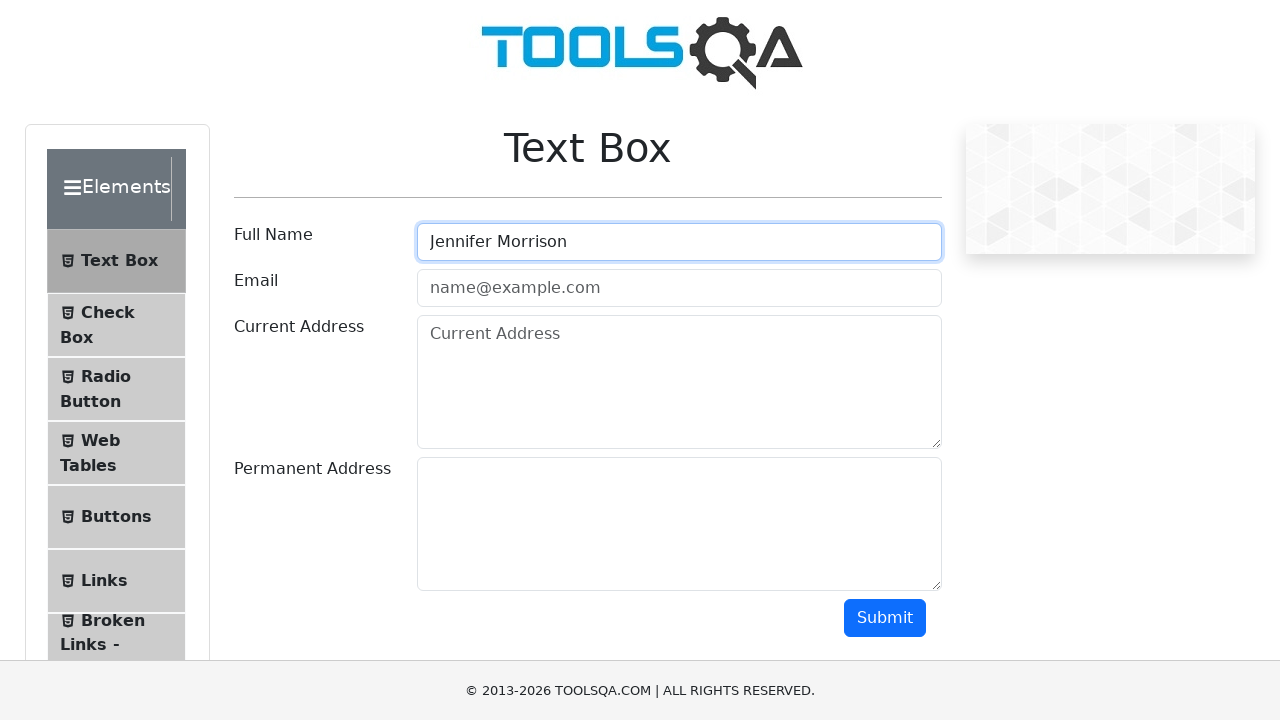

Filled email field with 'jennifer.morrison@testmail.com' on #userEmail
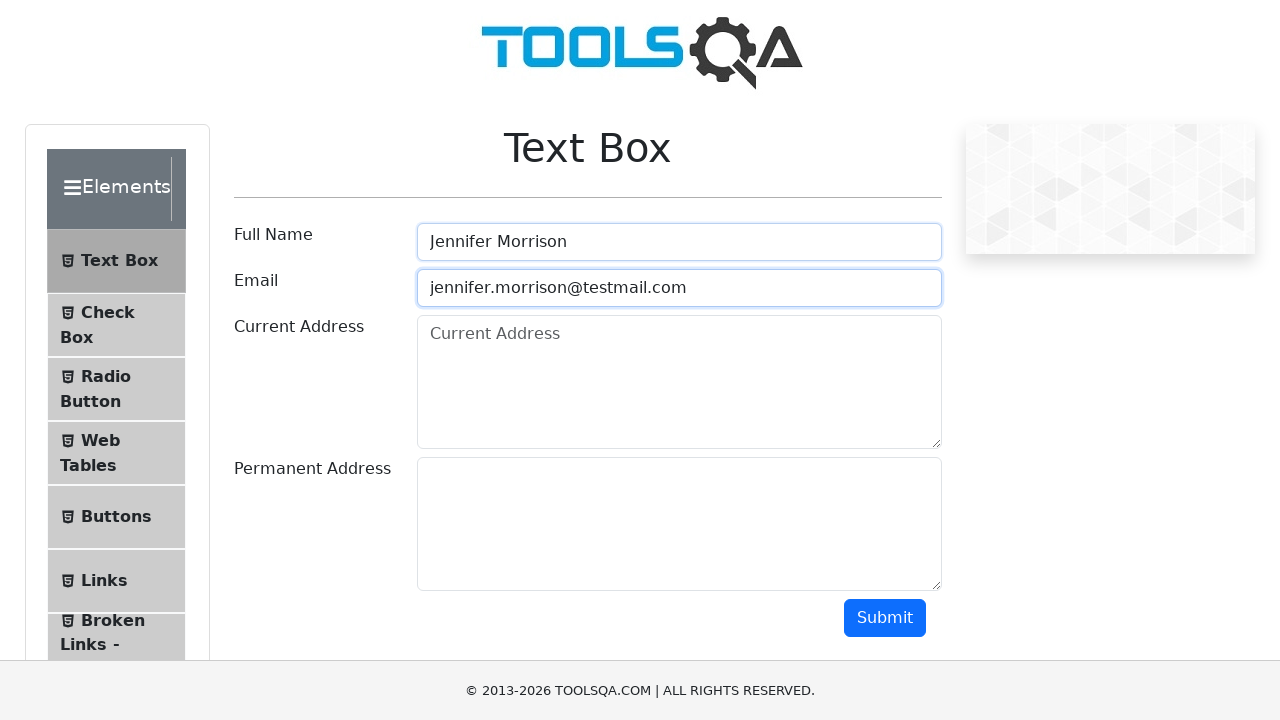

Filled current address field with '742 Maple Street' on #currentAddress
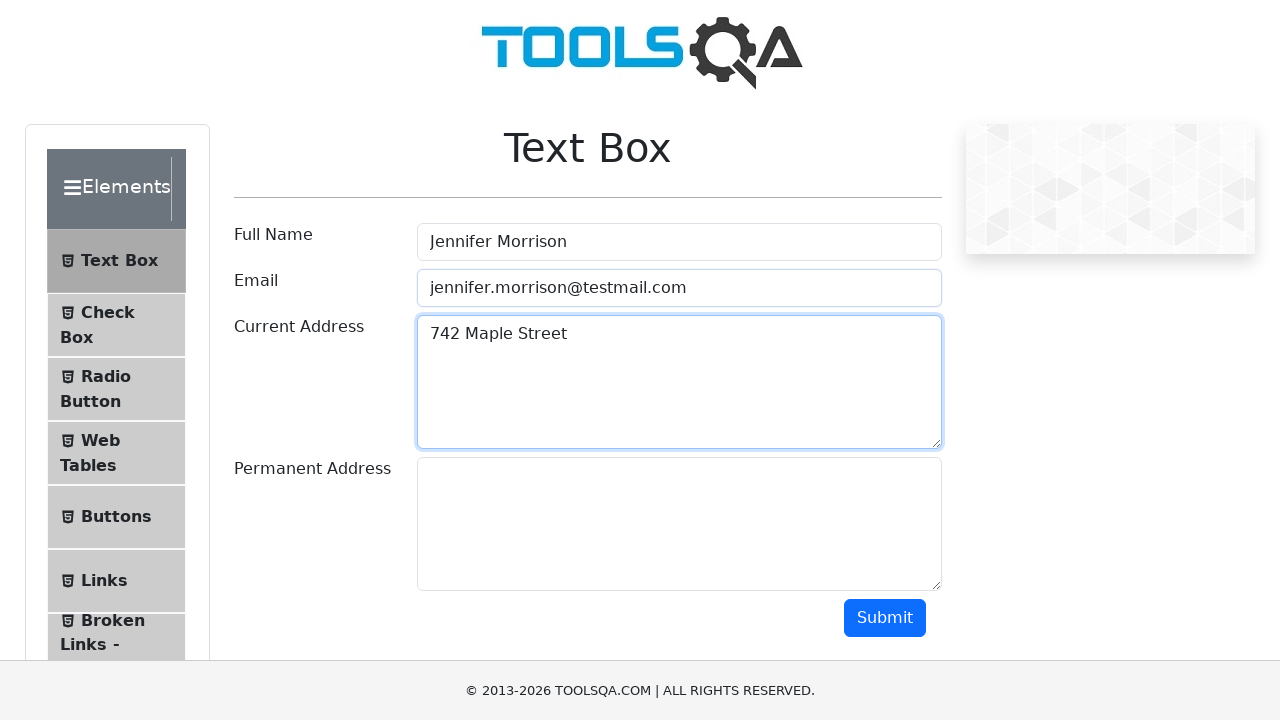

Filled permanent address field with '1523 Oak Avenue, Suite 201, Portland, OR 97205' on #permanentAddress
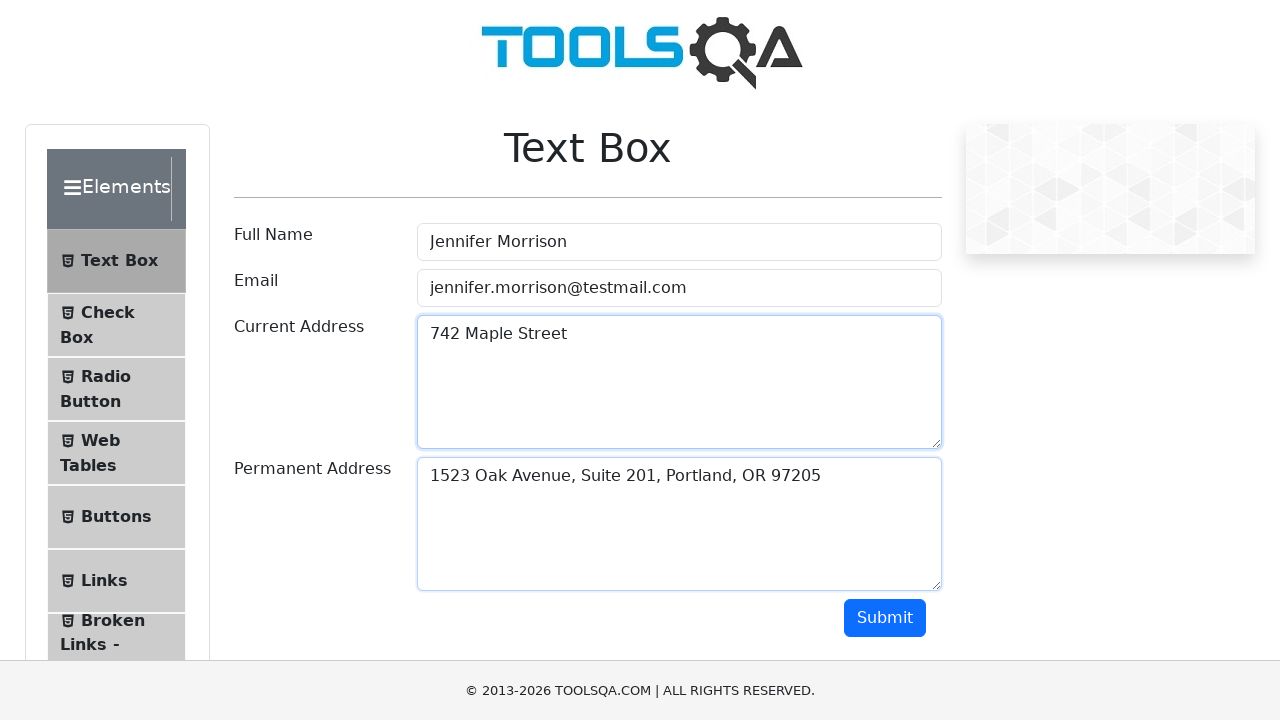

Clicked submit button to submit the form at (885, 618) on #submit
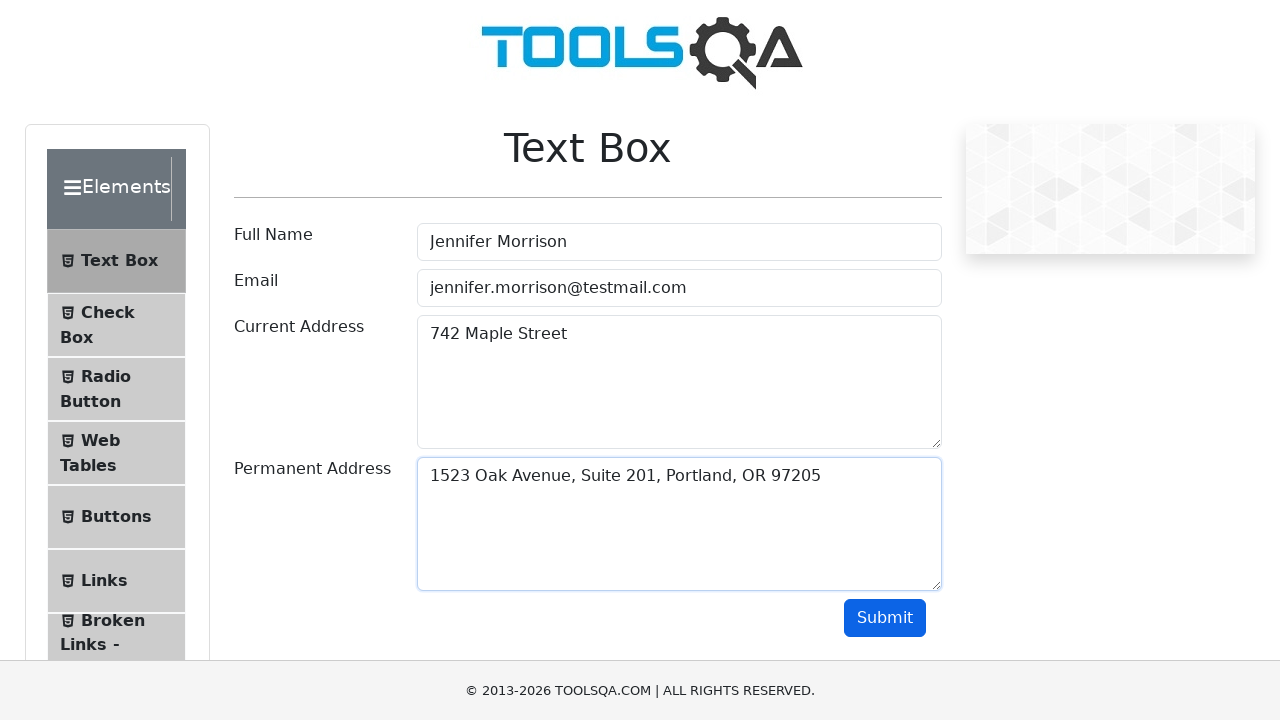

Output section appeared after form submission
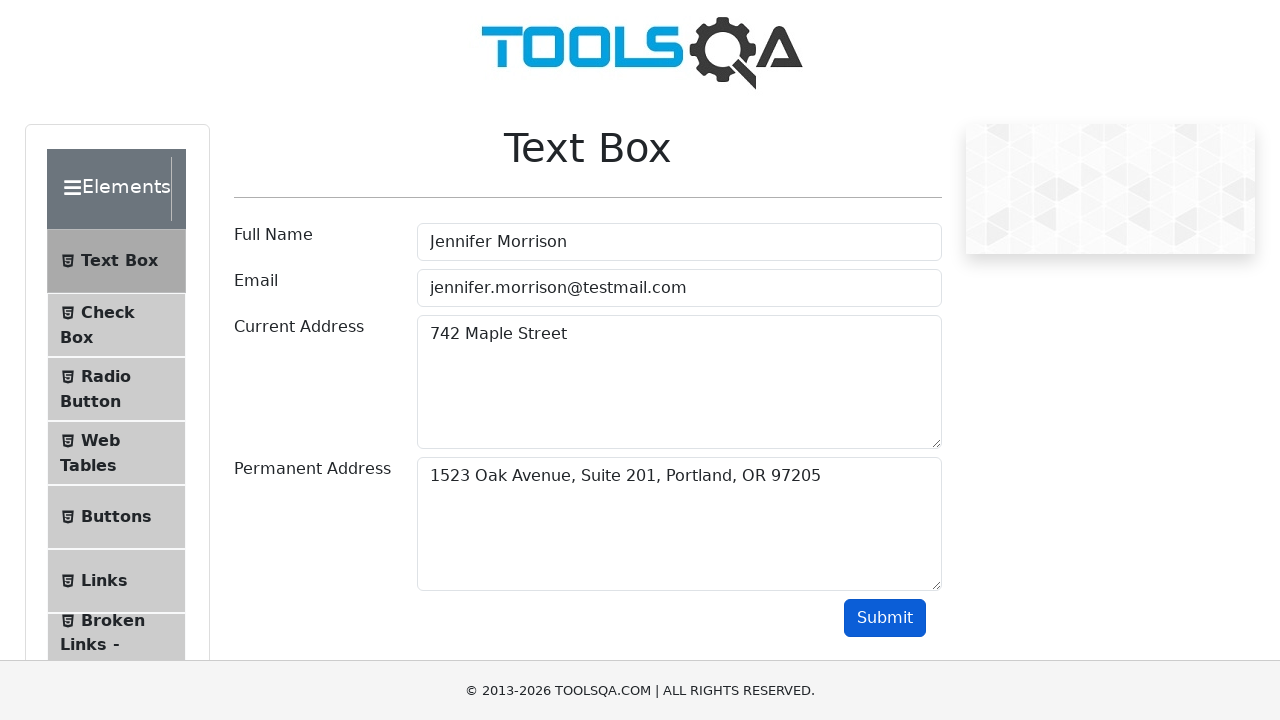

Retrieved output text content
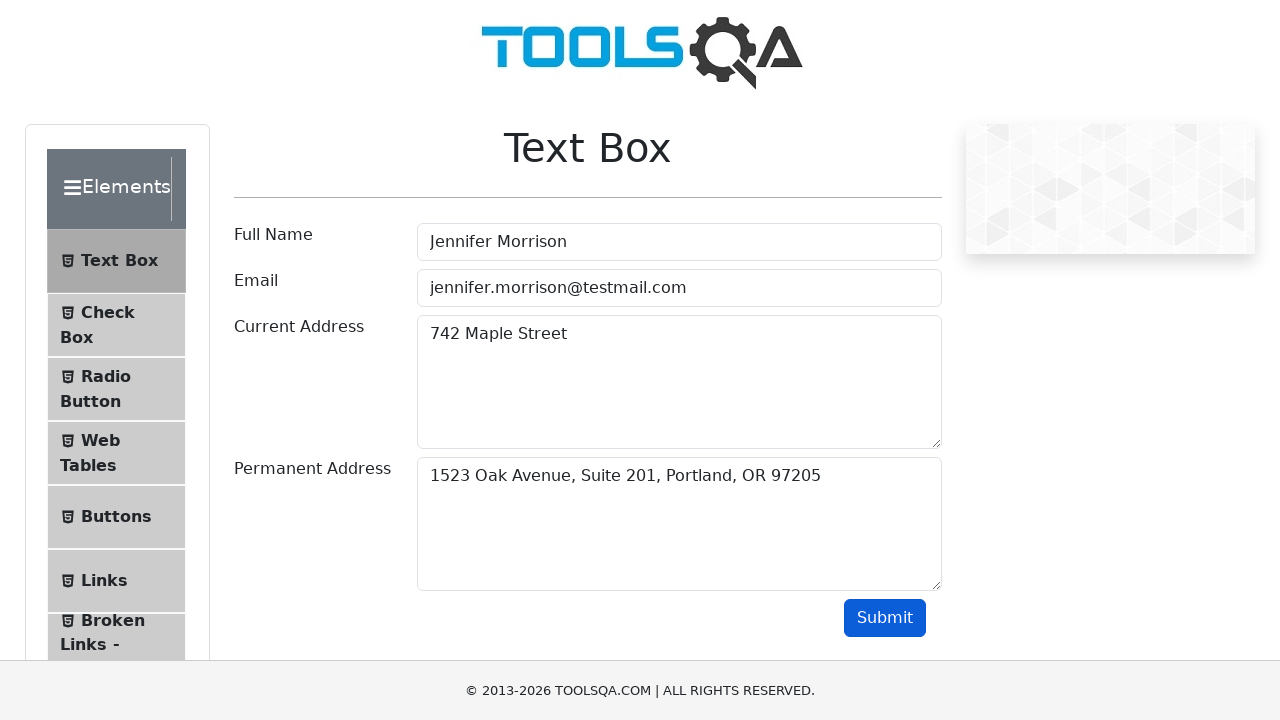

Verified full name 'Jennifer Morrison' is present in output
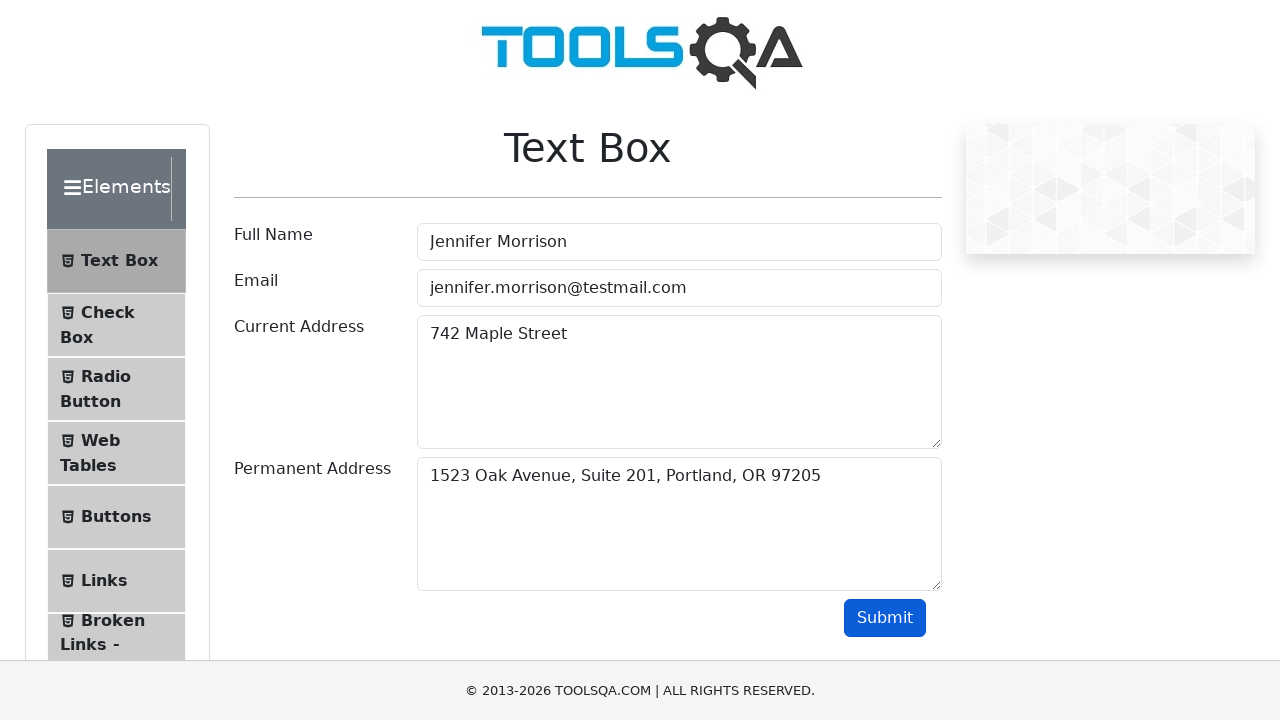

Verified email 'jennifer.morrison@testmail.com' is present in output
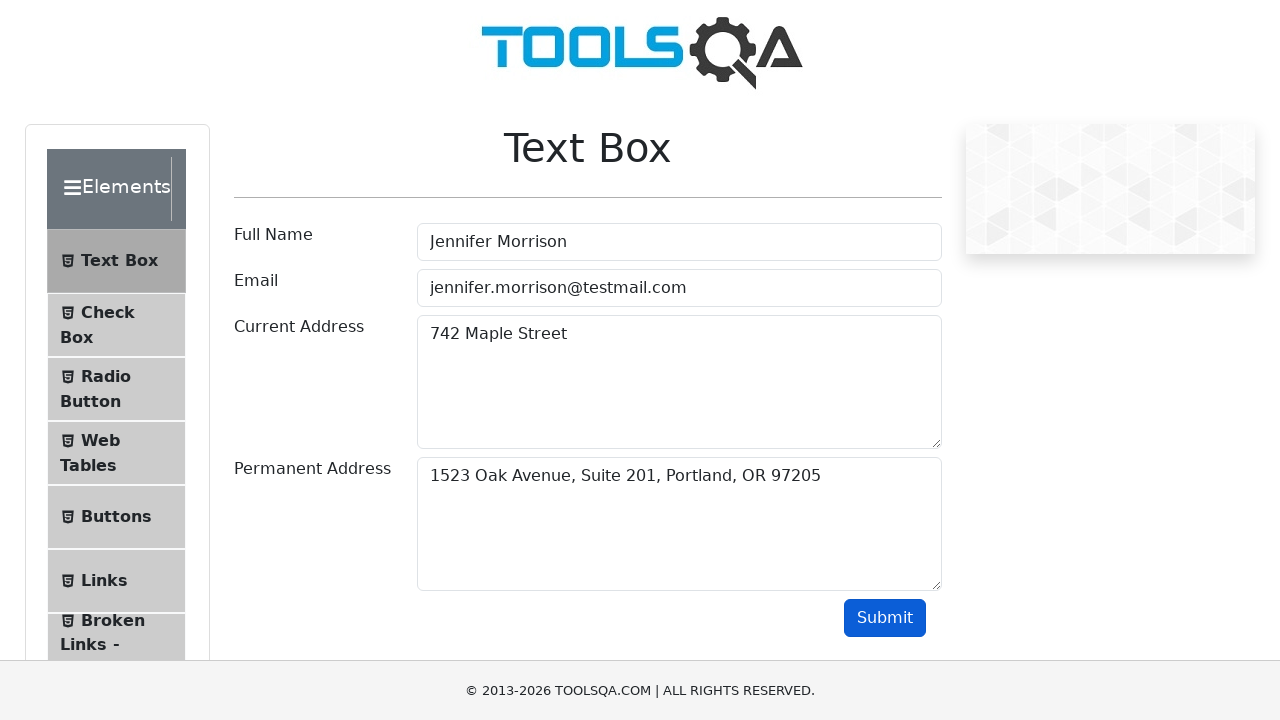

Verified current address '742 Maple Street' is present in output
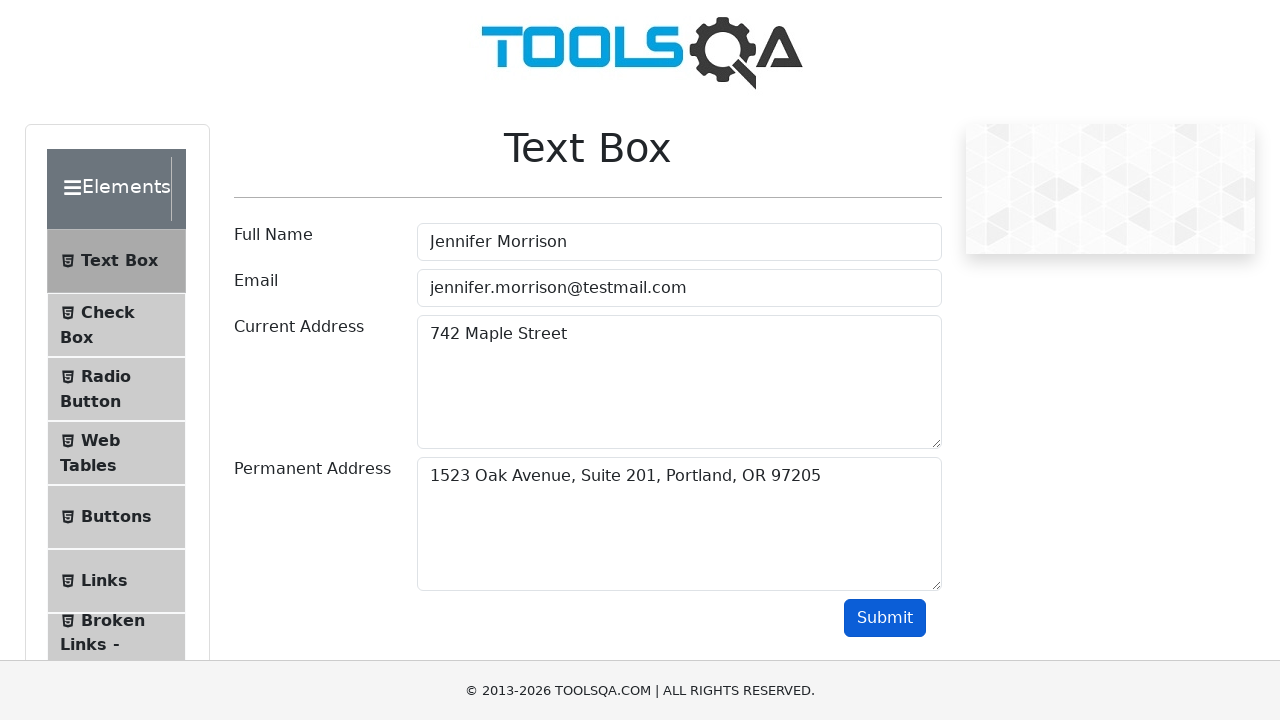

Verified permanent address '1523 Oak Avenue, Suite 201, Portland, OR 97205' is present in output
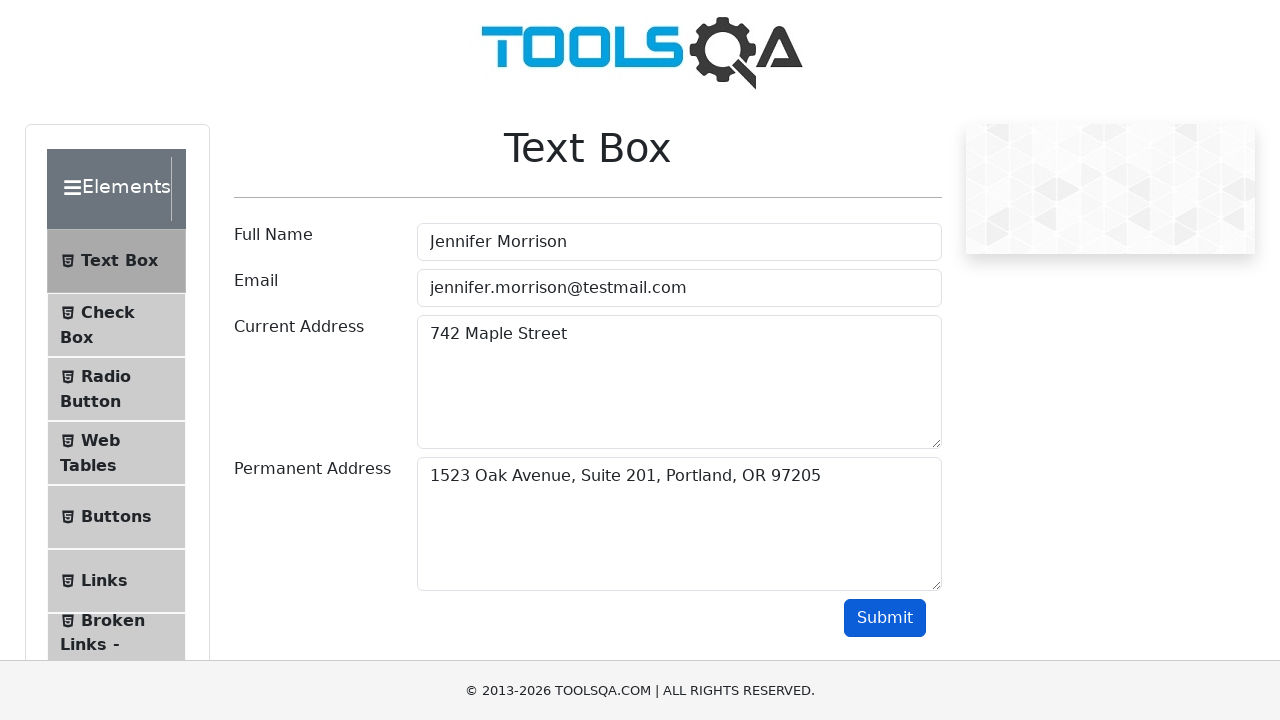

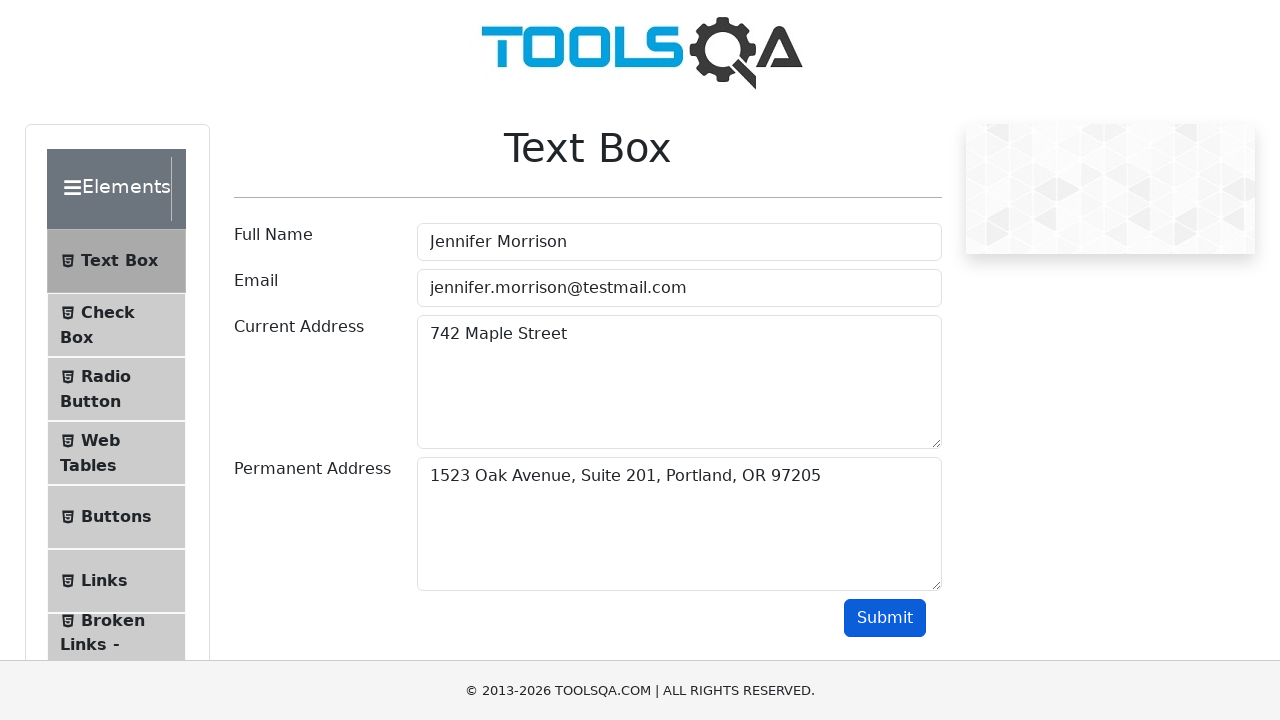